Tests checkbox functionality by verifying the Monday checkbox state, selecting it if not already selected, and verifying the selection

Starting URL: http://samples.gwtproject.org/samples/Showcase/Showcase.html#!CwCheckBox

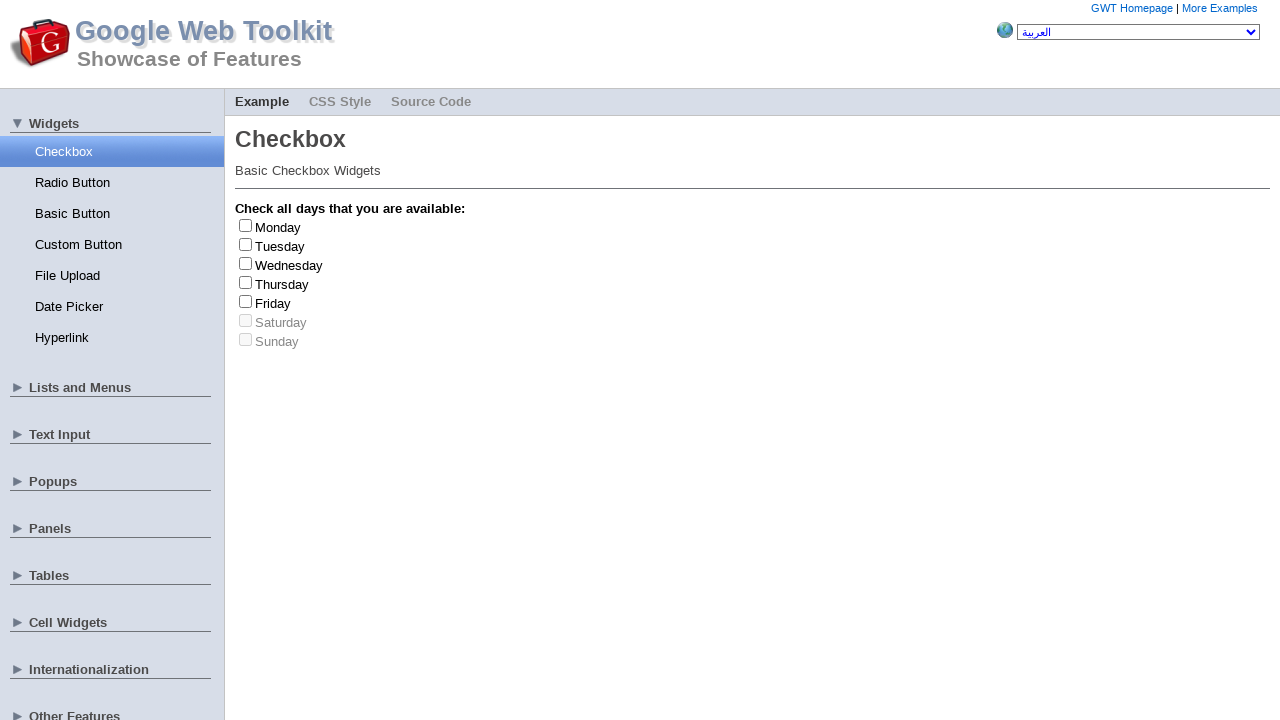

Monday checkbox element loaded and available
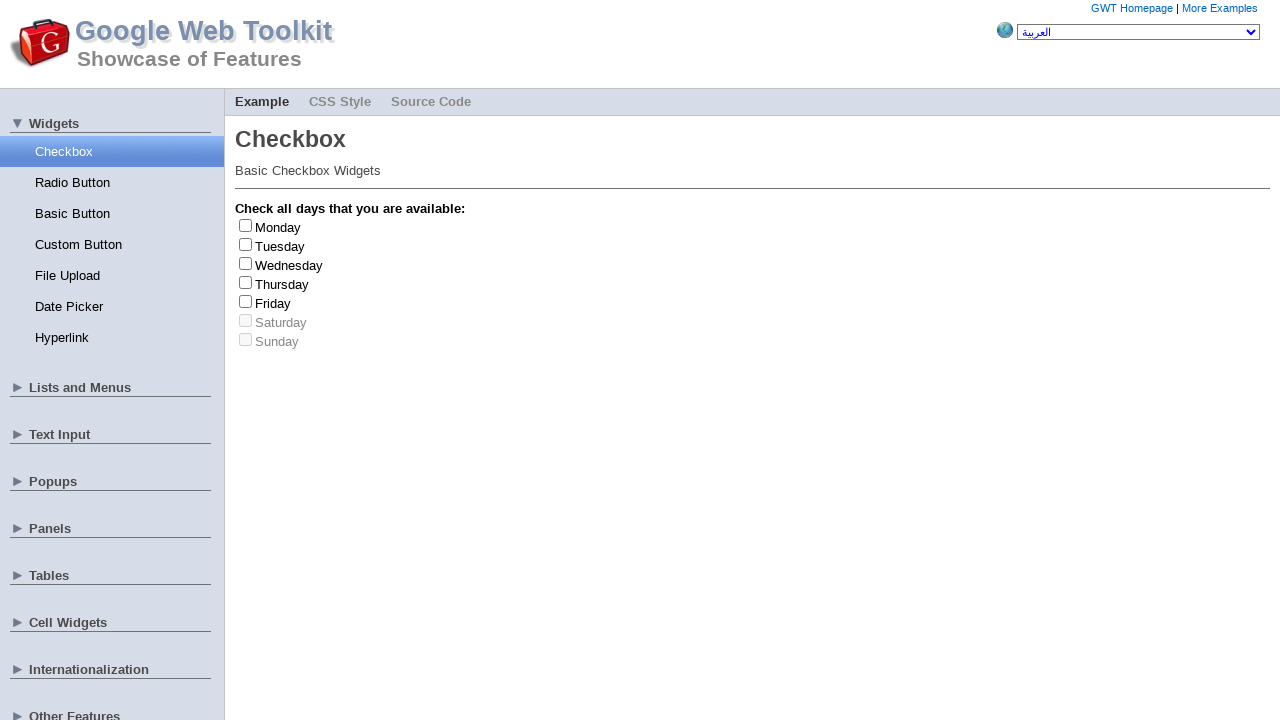

Monday checkbox is unchecked, proceeding to select it
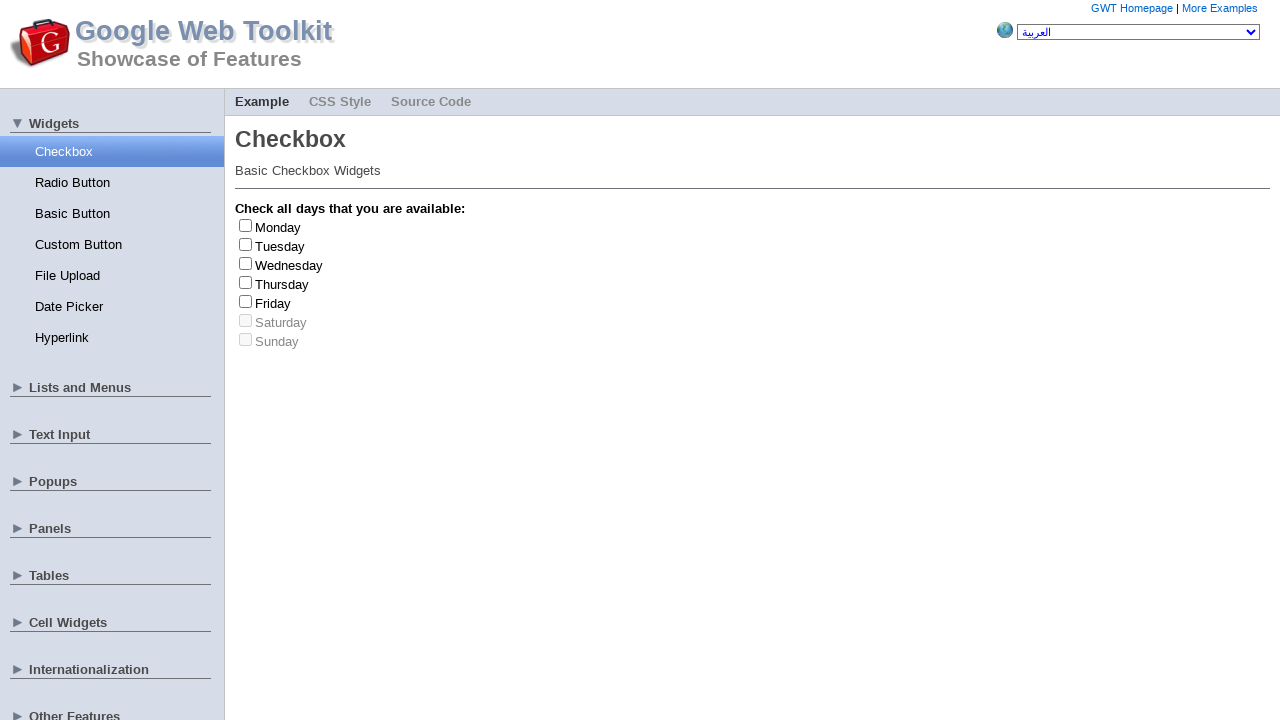

Clicked Monday checkbox to select it at (246, 225) on #gwt-debug-cwCheckBox-Monday-input
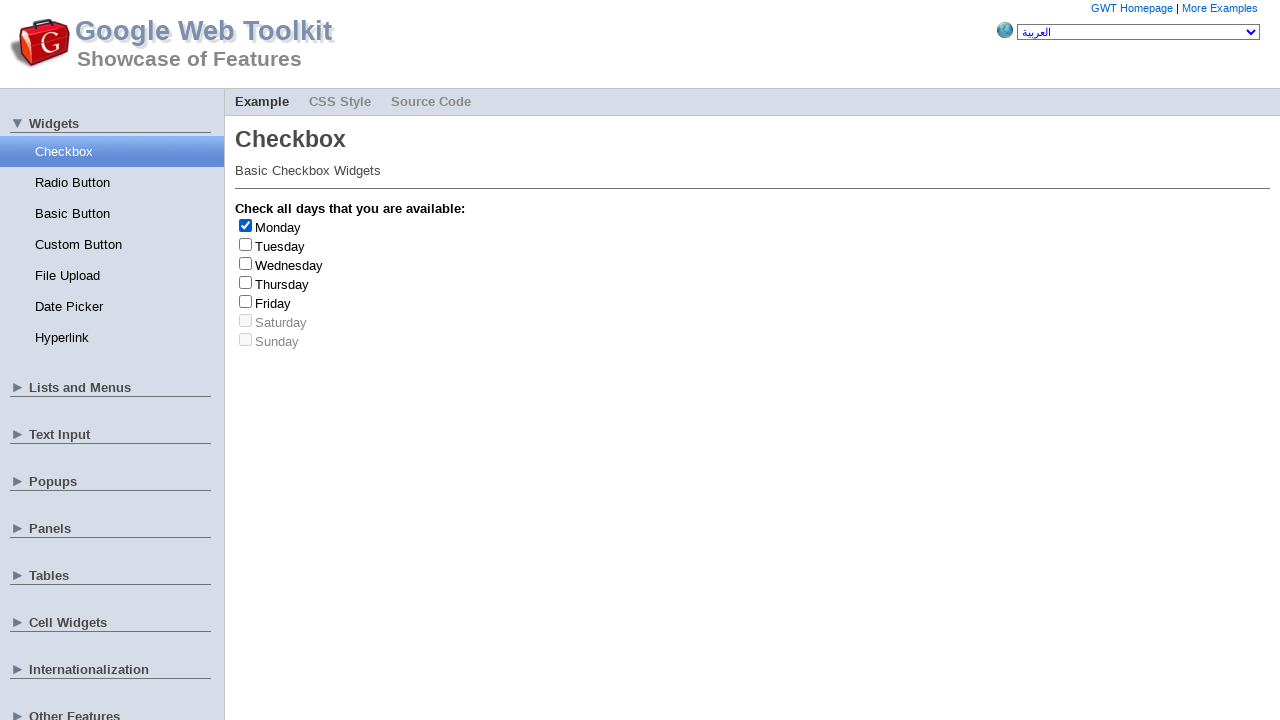

Verified that Monday checkbox is selected
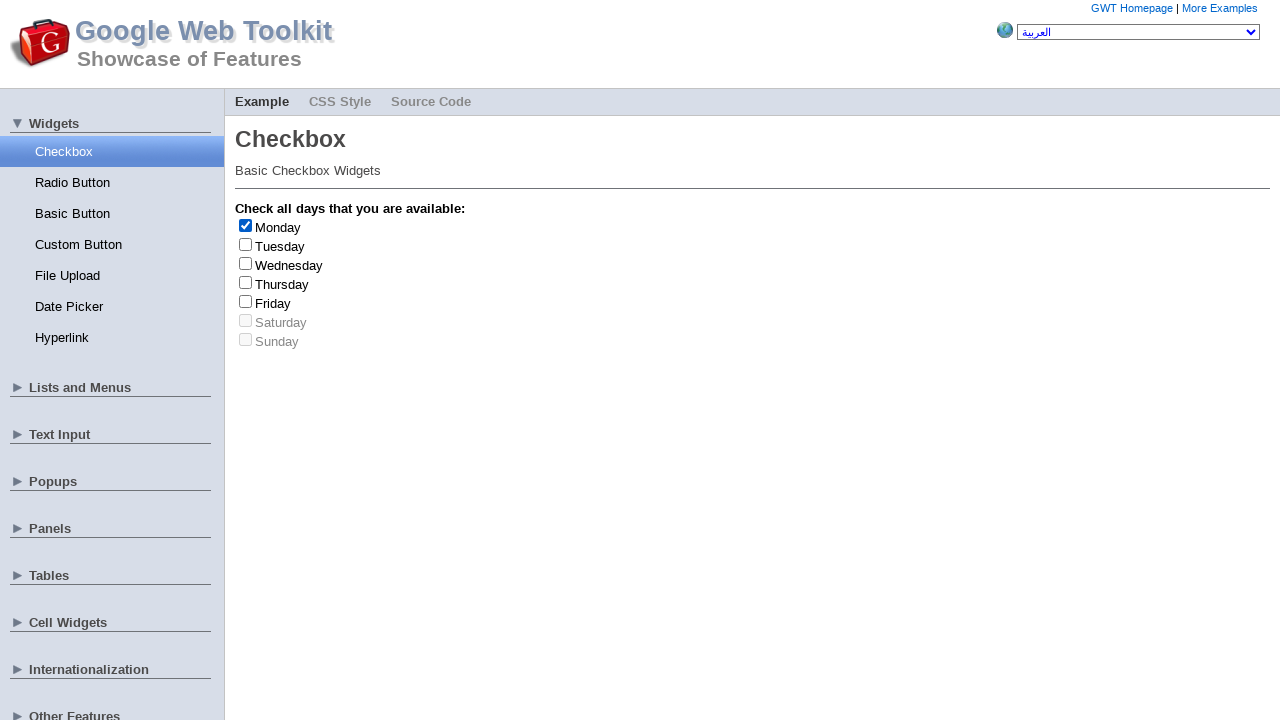

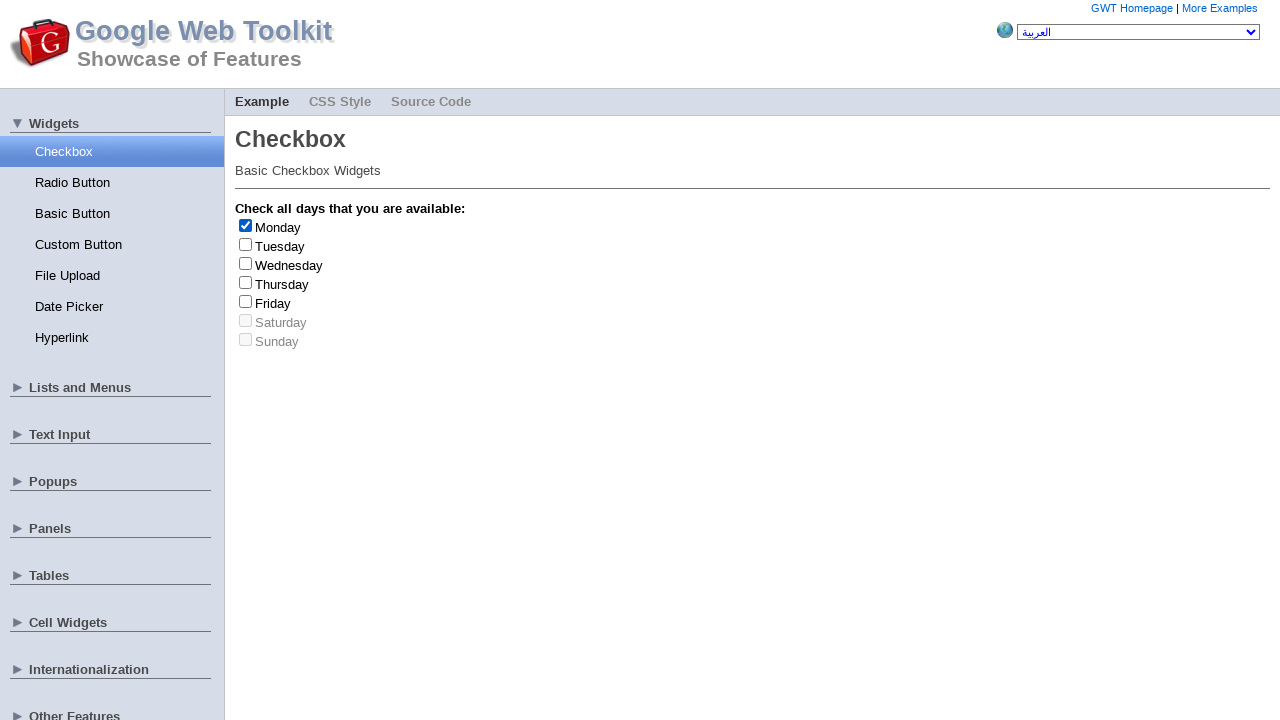